Navigates to the sign-in page and verifies the email field is displayed

Starting URL: https://cannatrader-frontend.vercel.app/home

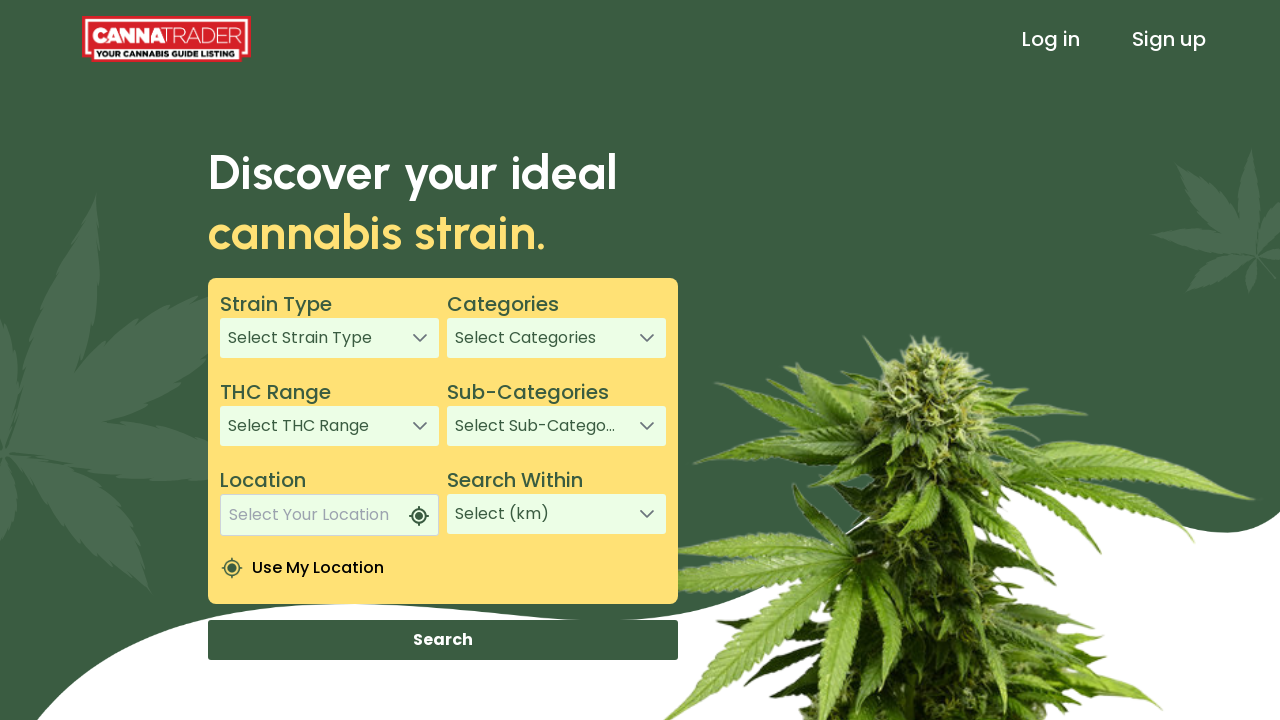

Clicked Sign In link to navigate to login page at (1051, 39) on xpath=/html/body/app-root/app-header/div[1]/header/div[3]/a[1]
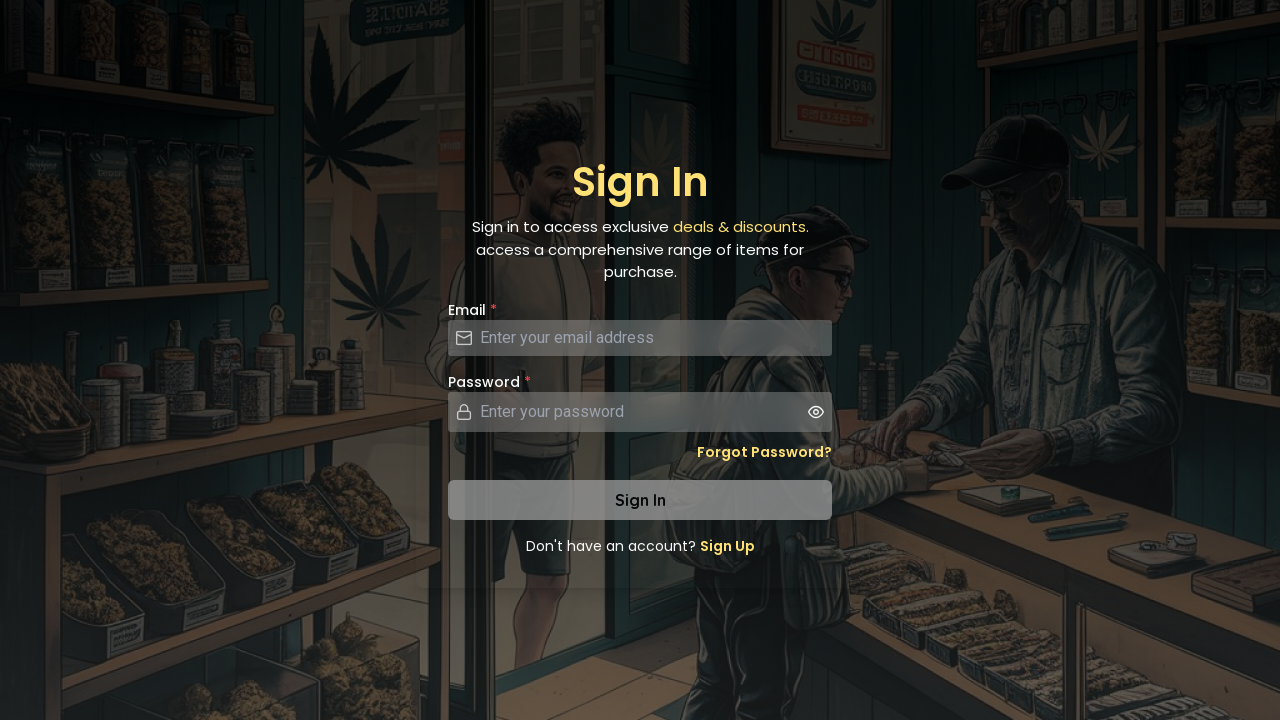

Email field is now displayed on sign-in page
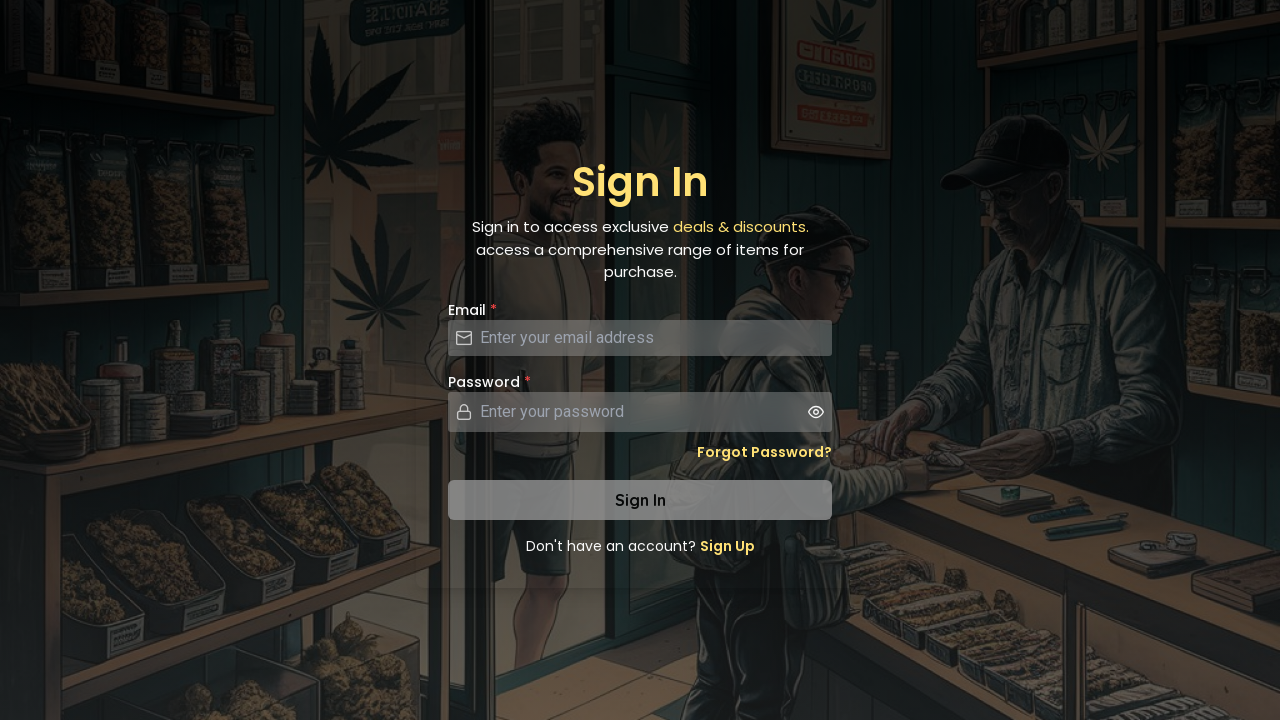

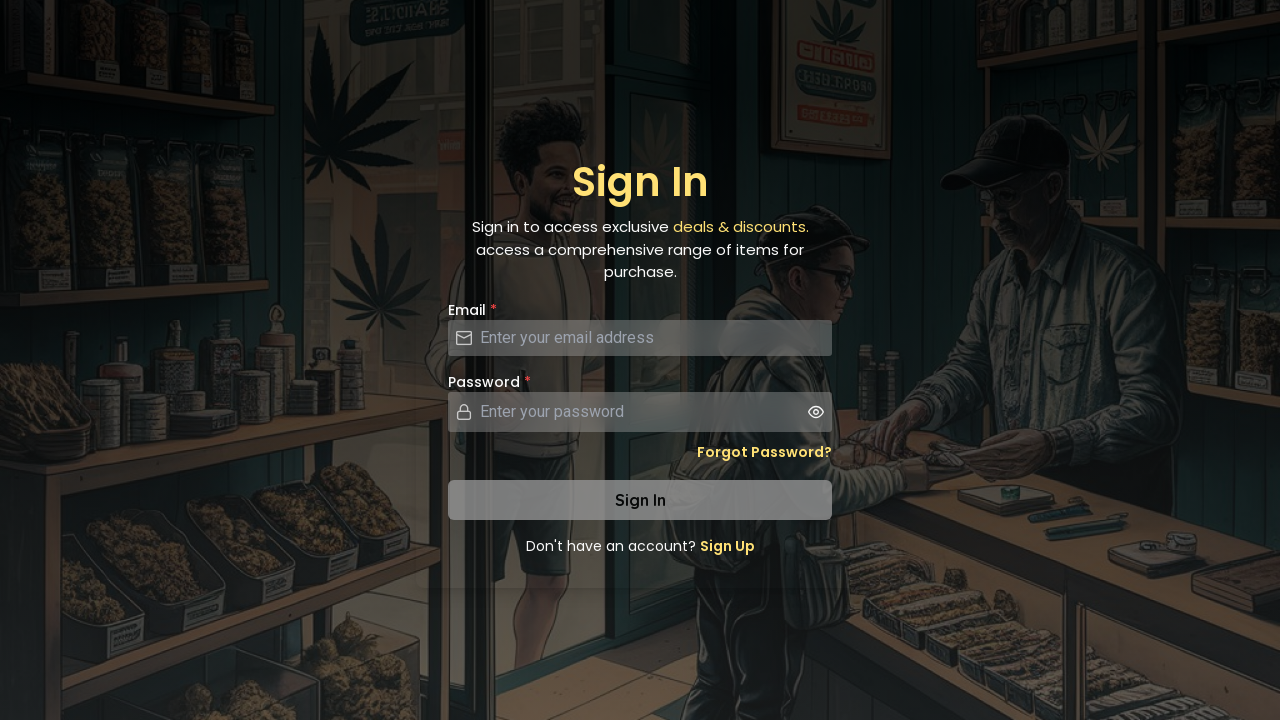